Tests that Clear completed button is hidden when there are no completed items

Starting URL: https://demo.playwright.dev/todomvc

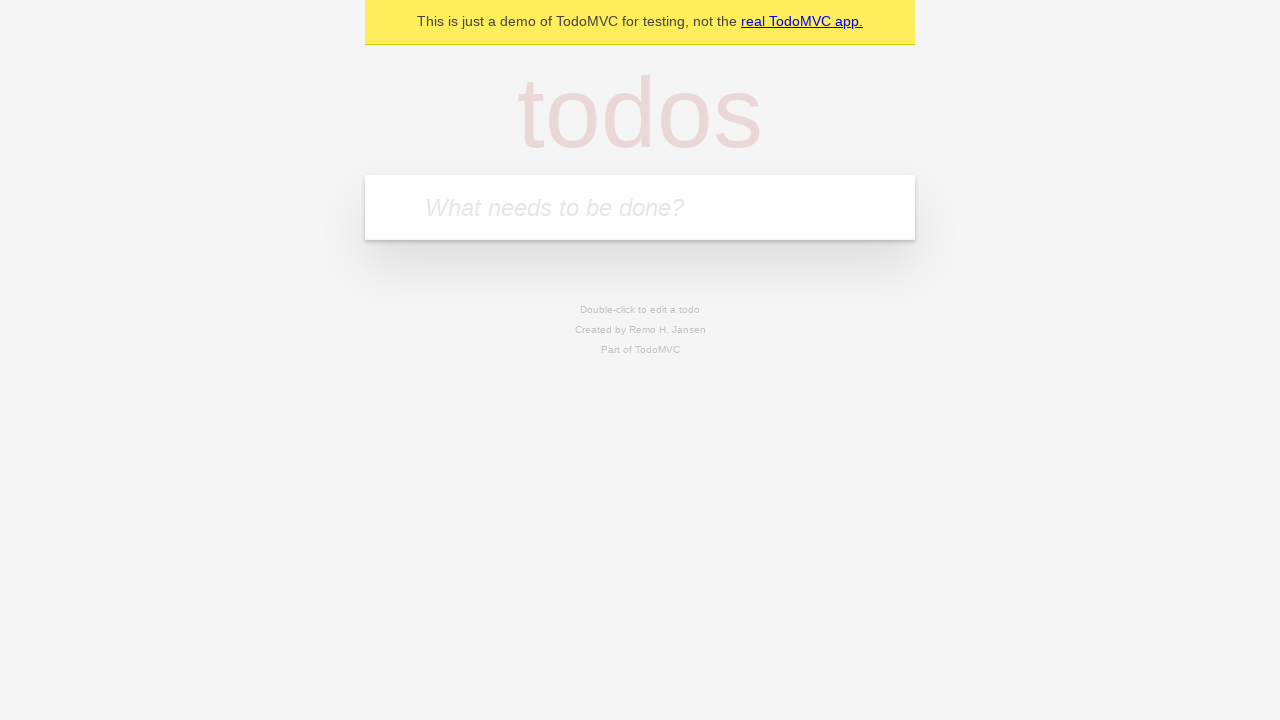

Filled todo input with 'buy some cheese' on internal:attr=[placeholder="What needs to be done?"i]
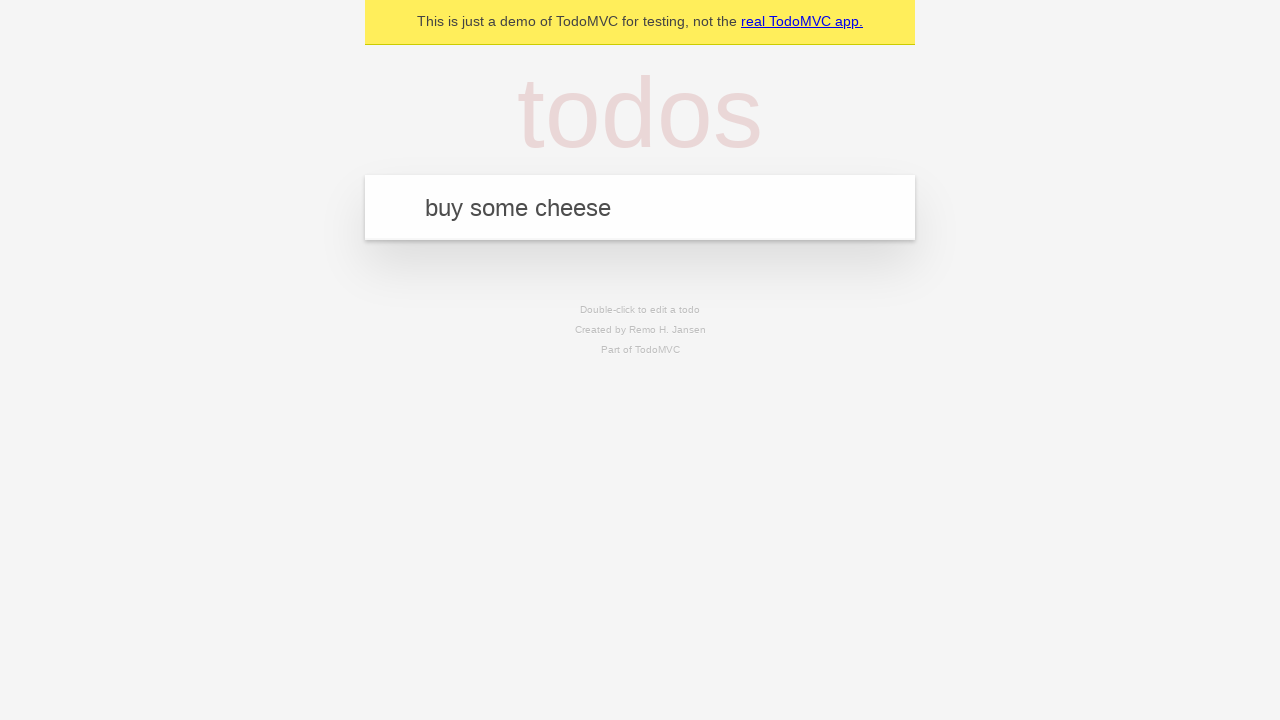

Pressed Enter to create todo 'buy some cheese' on internal:attr=[placeholder="What needs to be done?"i]
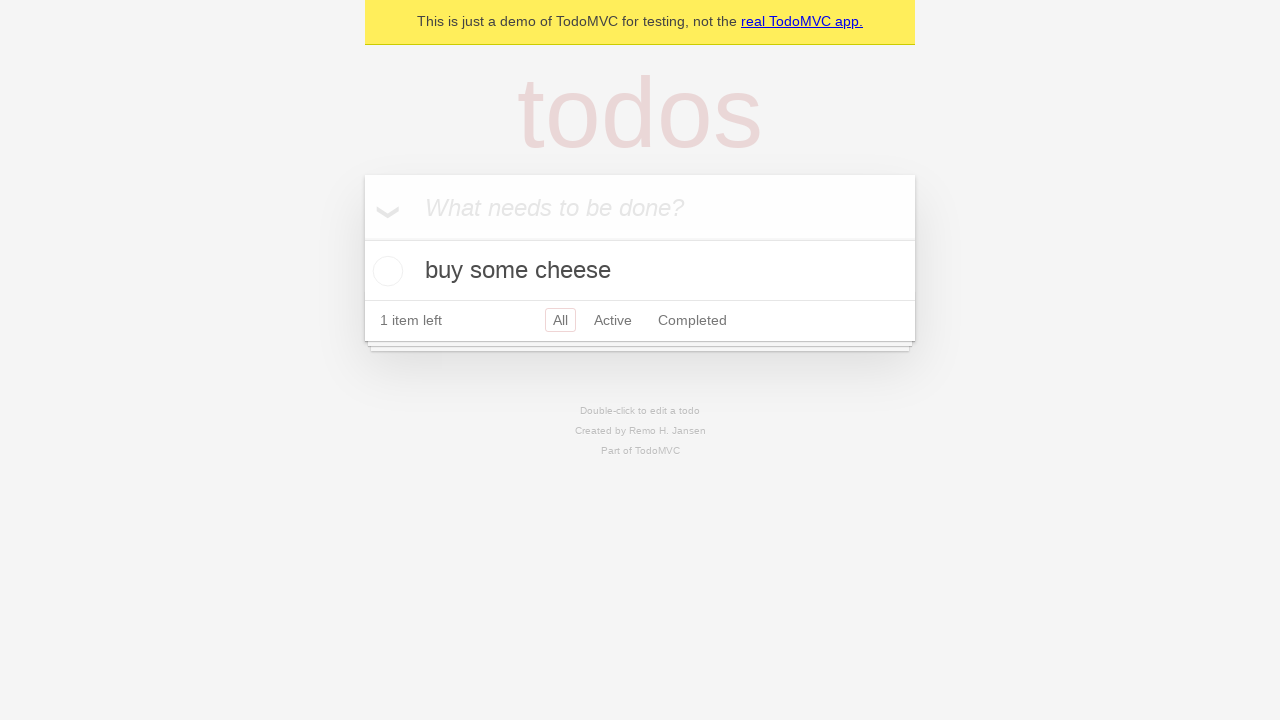

Filled todo input with 'feed the cat' on internal:attr=[placeholder="What needs to be done?"i]
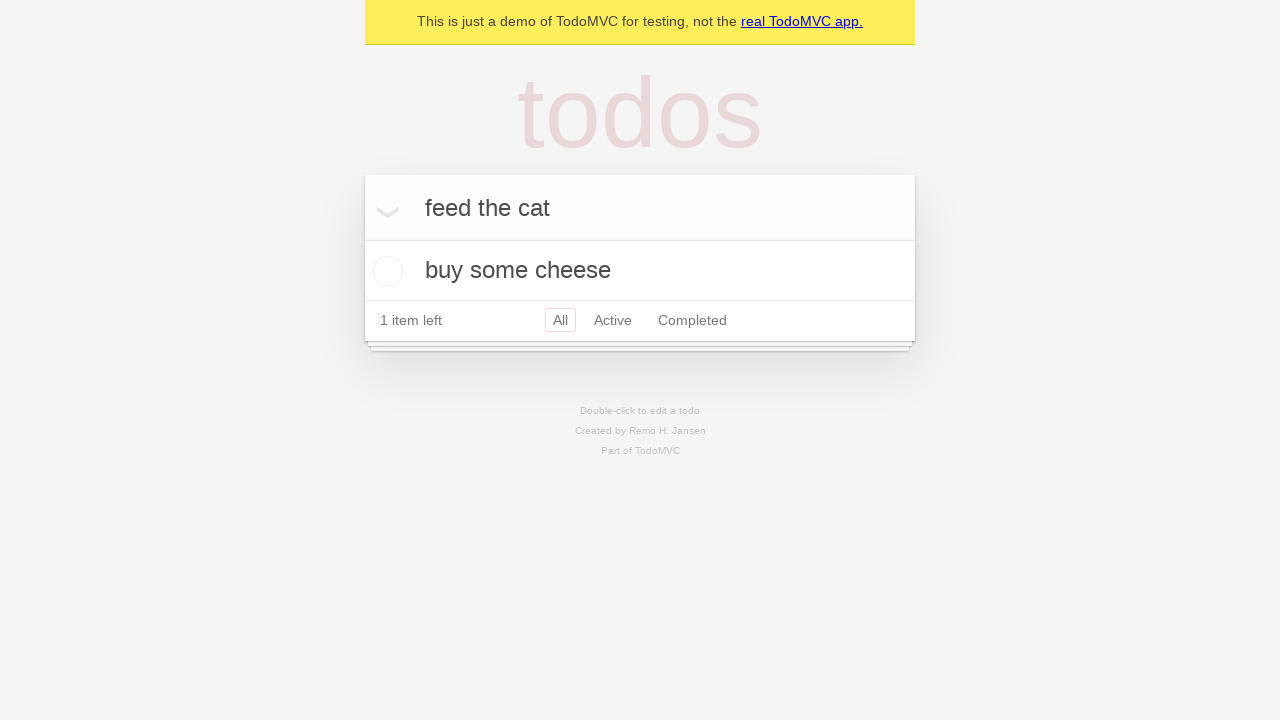

Pressed Enter to create todo 'feed the cat' on internal:attr=[placeholder="What needs to be done?"i]
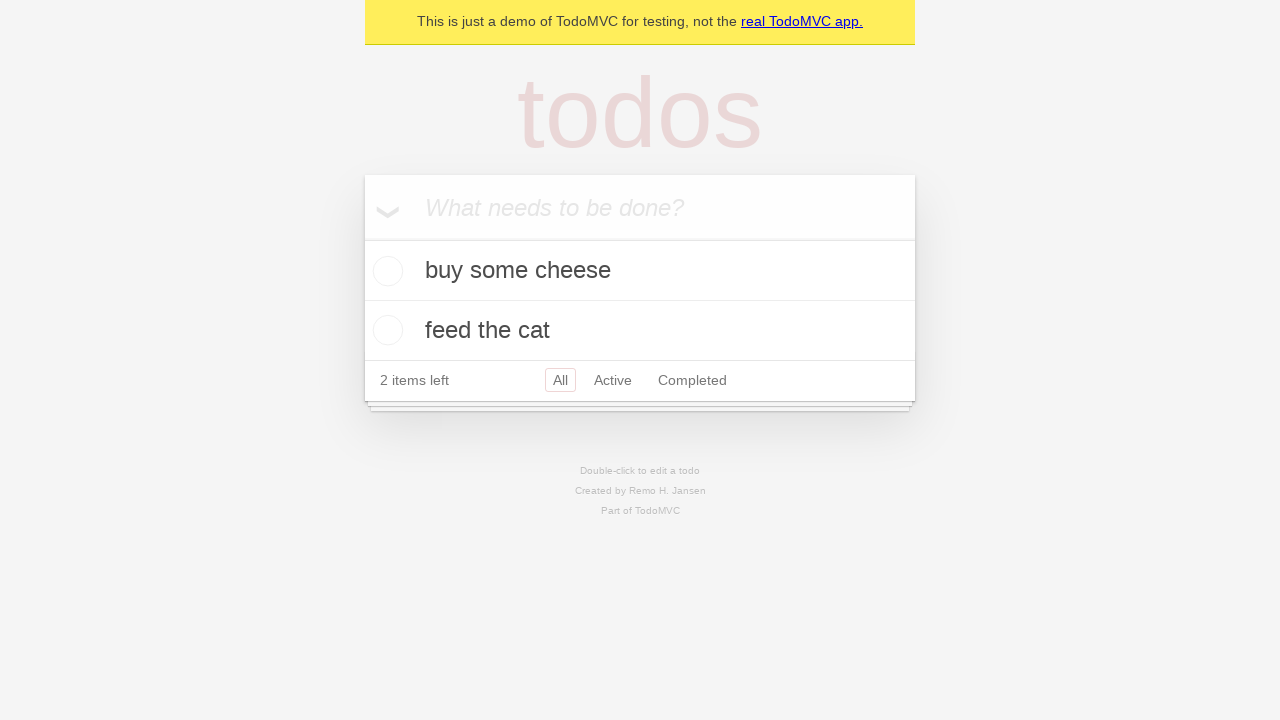

Filled todo input with 'book a doctors appointment' on internal:attr=[placeholder="What needs to be done?"i]
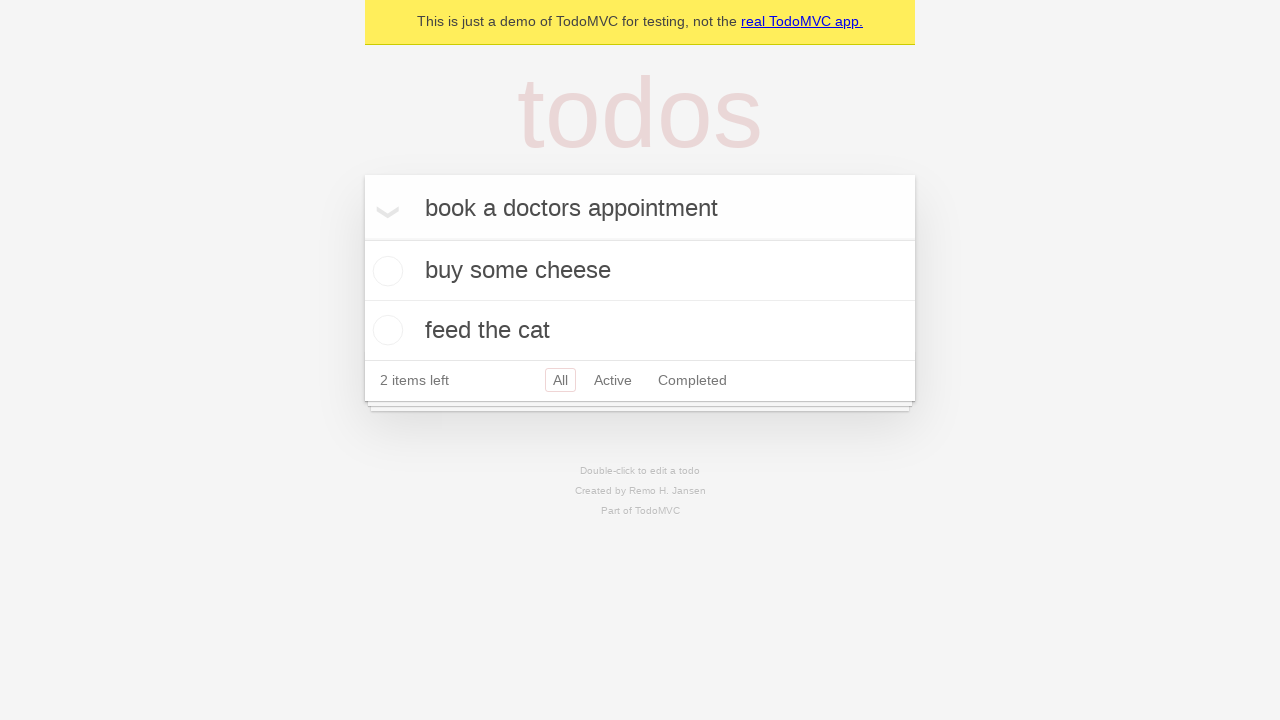

Pressed Enter to create todo 'book a doctors appointment' on internal:attr=[placeholder="What needs to be done?"i]
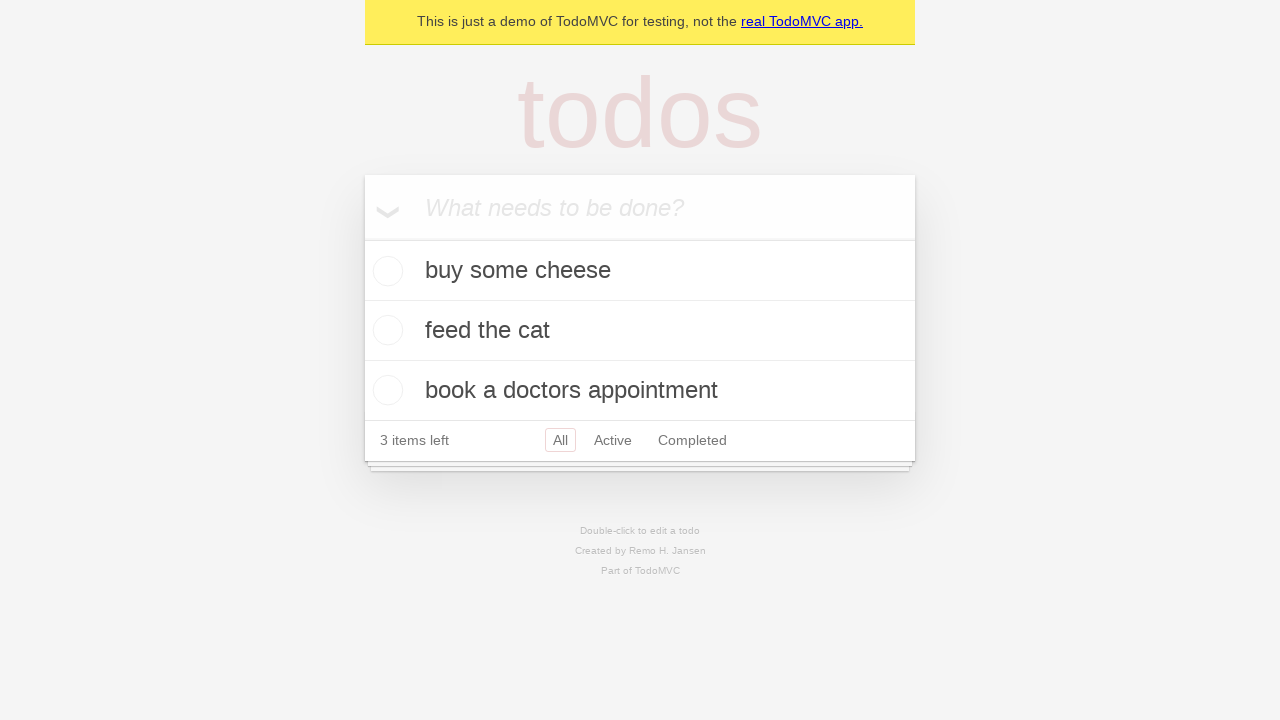

Waited for all 3 todos to be created
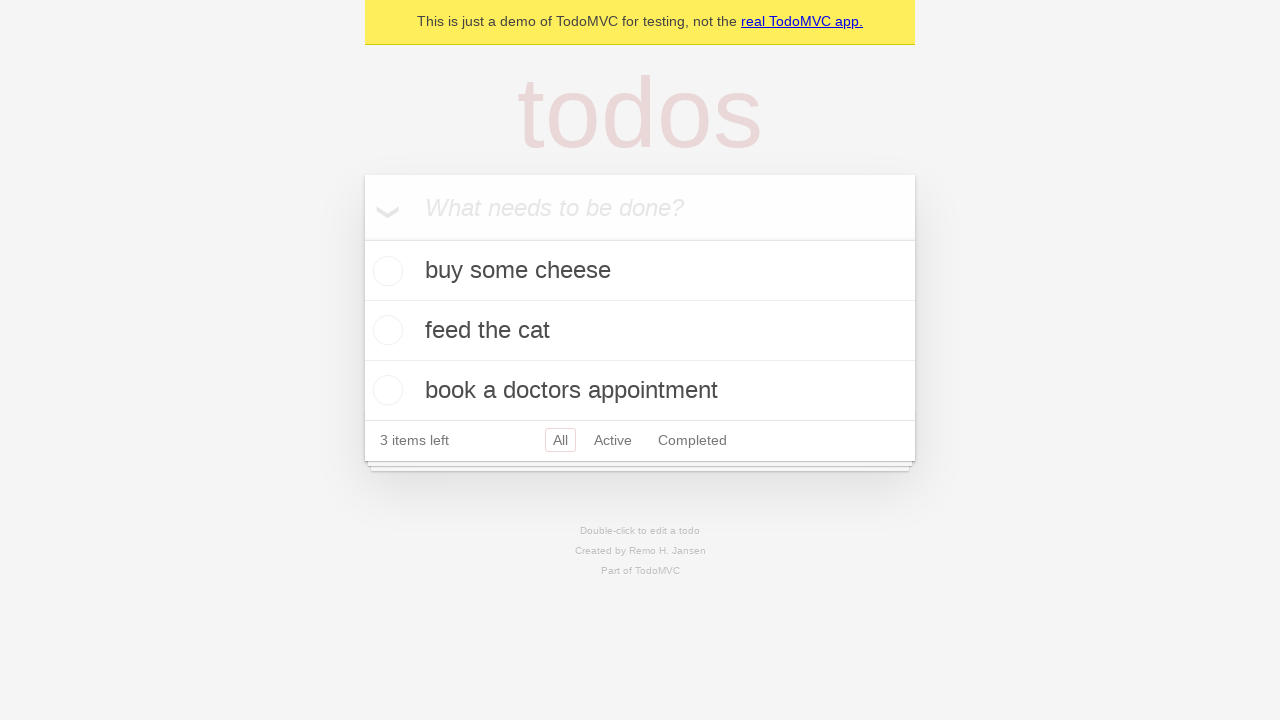

Checked the first todo item as completed at (385, 271) on .todo-list li .toggle >> nth=0
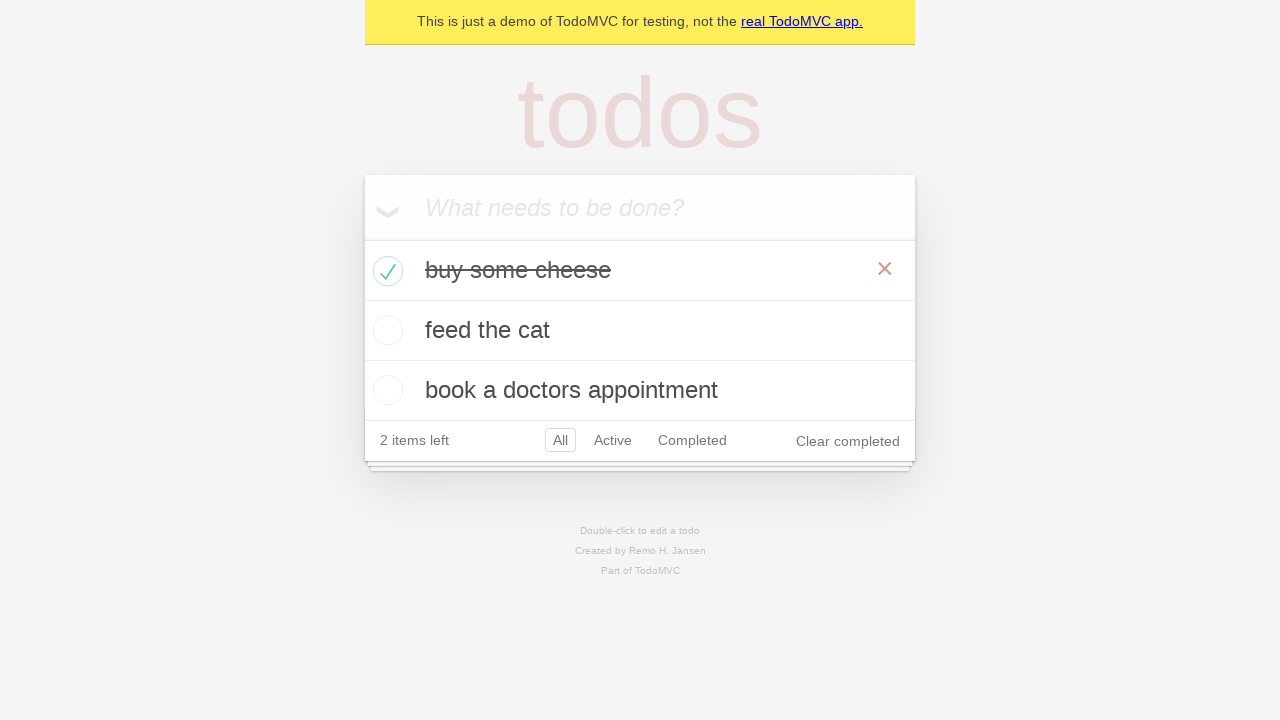

Clicked the 'Clear completed' button at (848, 441) on internal:role=button[name="Clear completed"i]
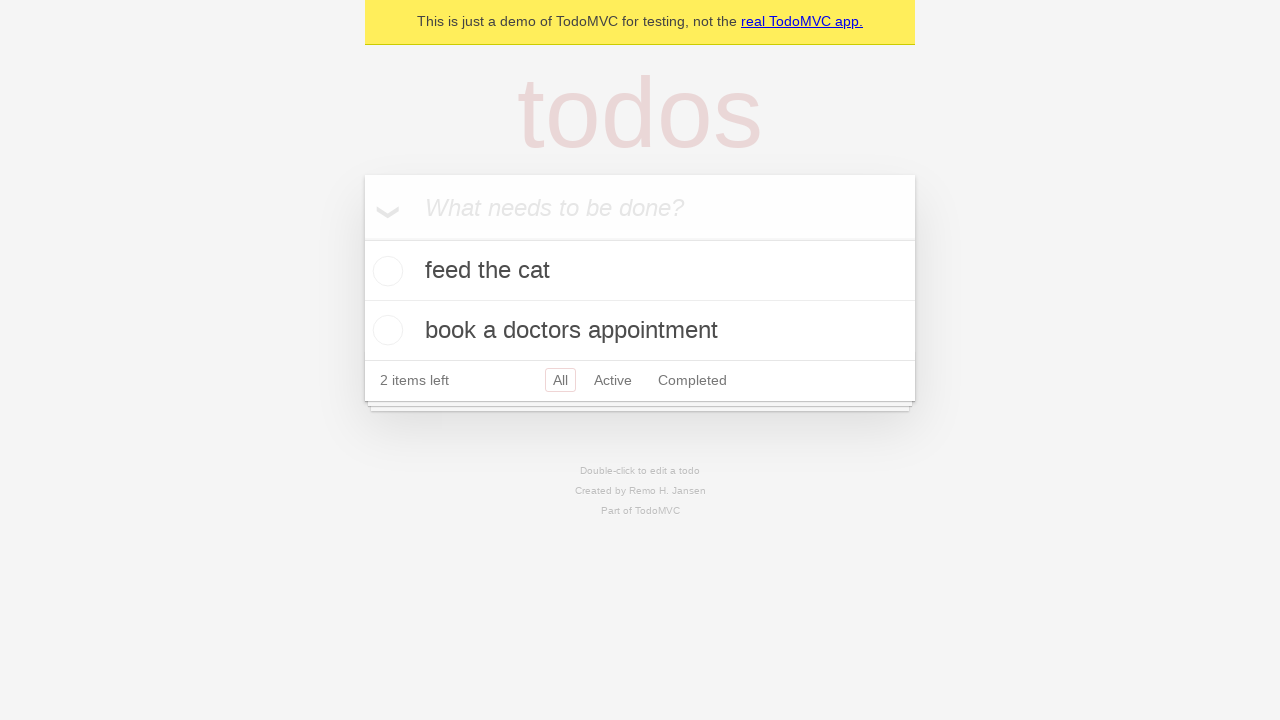

Verified that 'Clear completed' button is hidden when no completed items remain
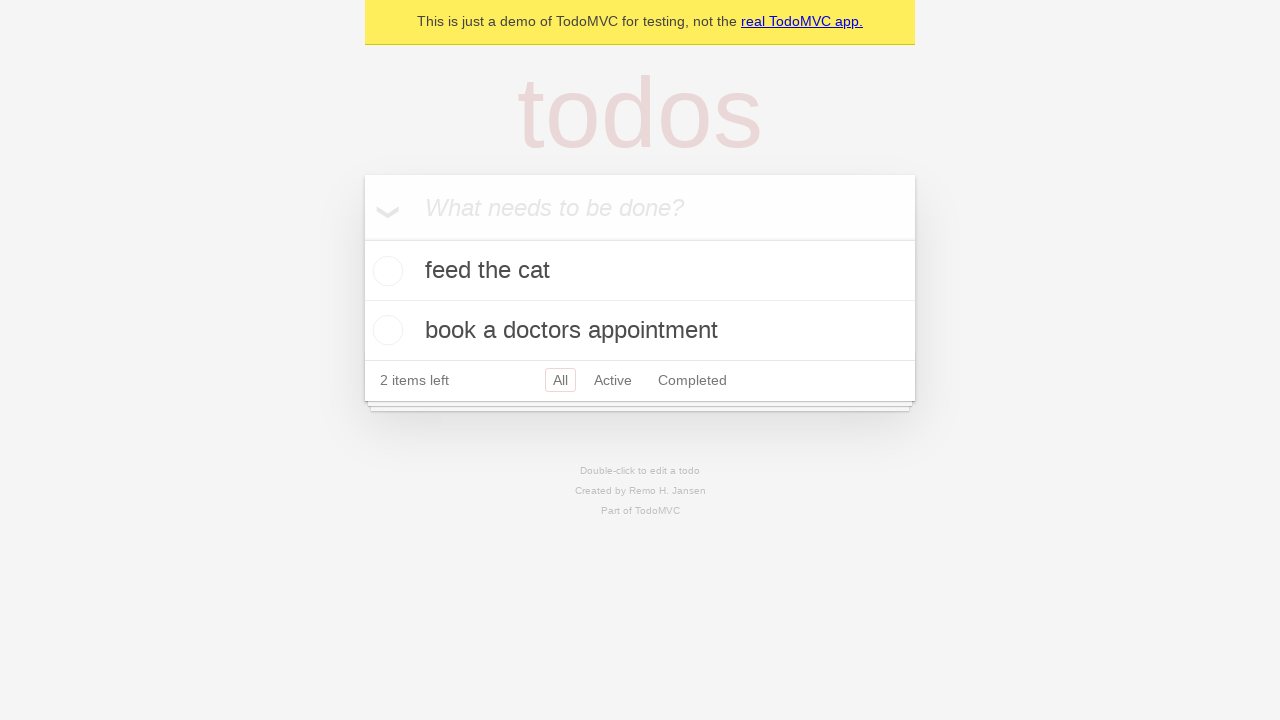

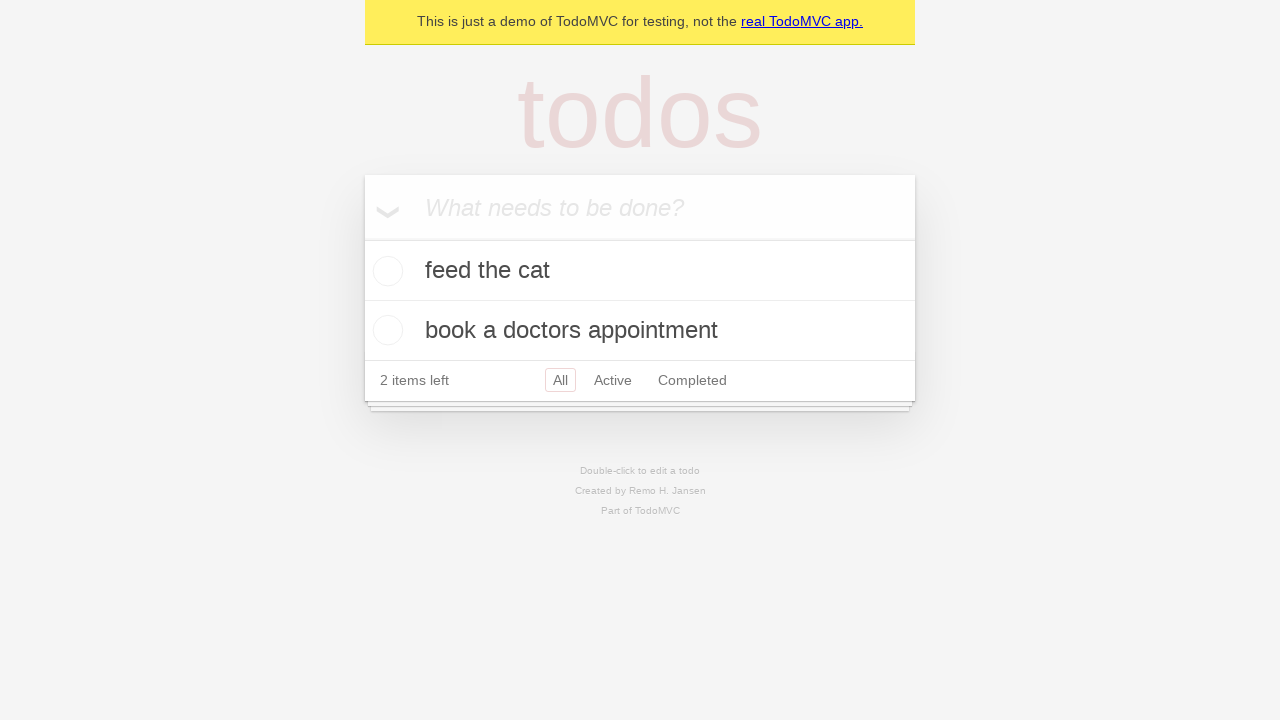